Tests number input field functionality by entering a value, clearing it, and entering a different value on a public test website.

Starting URL: http://the-internet.herokuapp.com/inputs

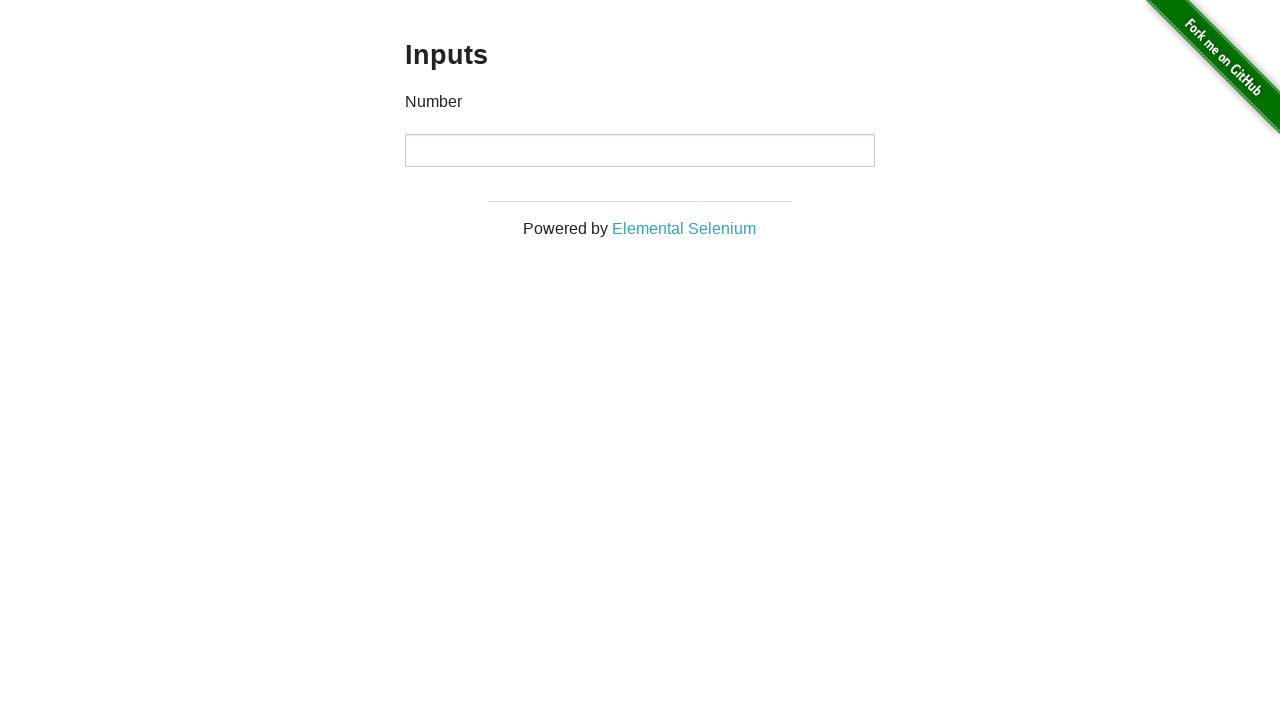

Entered 1000 into the number input field on input[type='number']
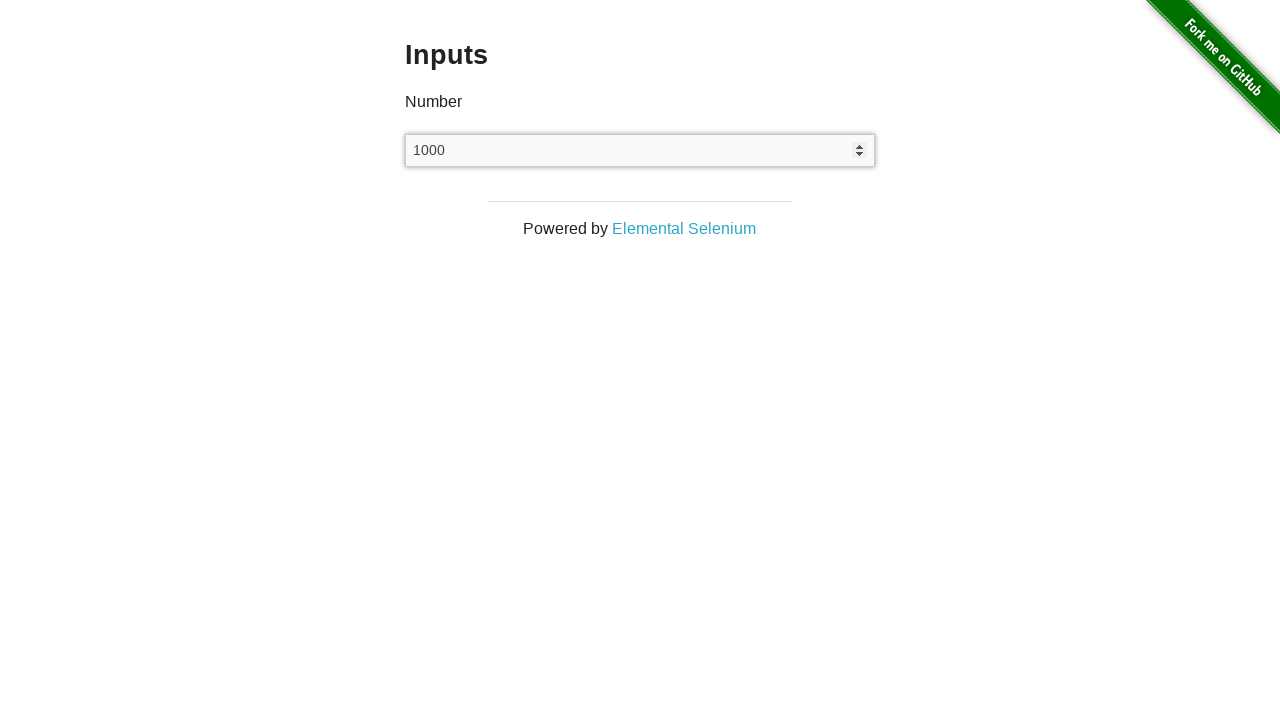

Pressed Enter to confirm the value 1000 on input[type='number']
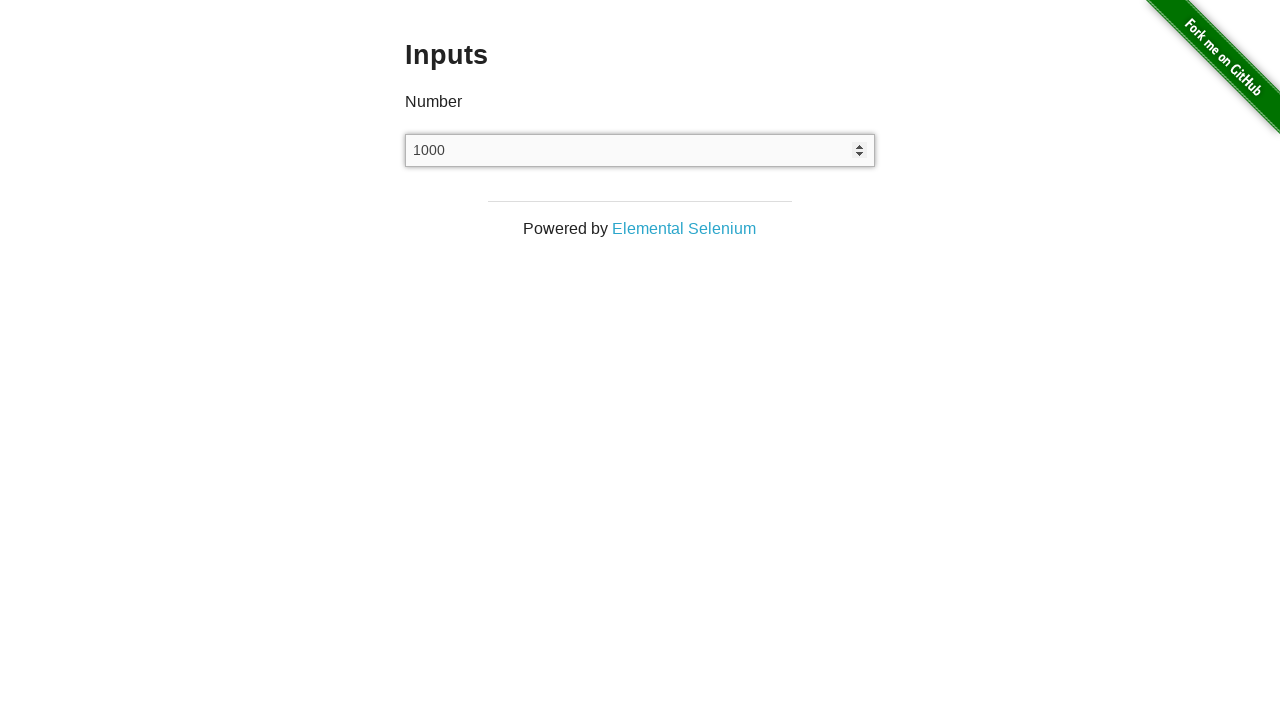

Waited 1 second for any updates
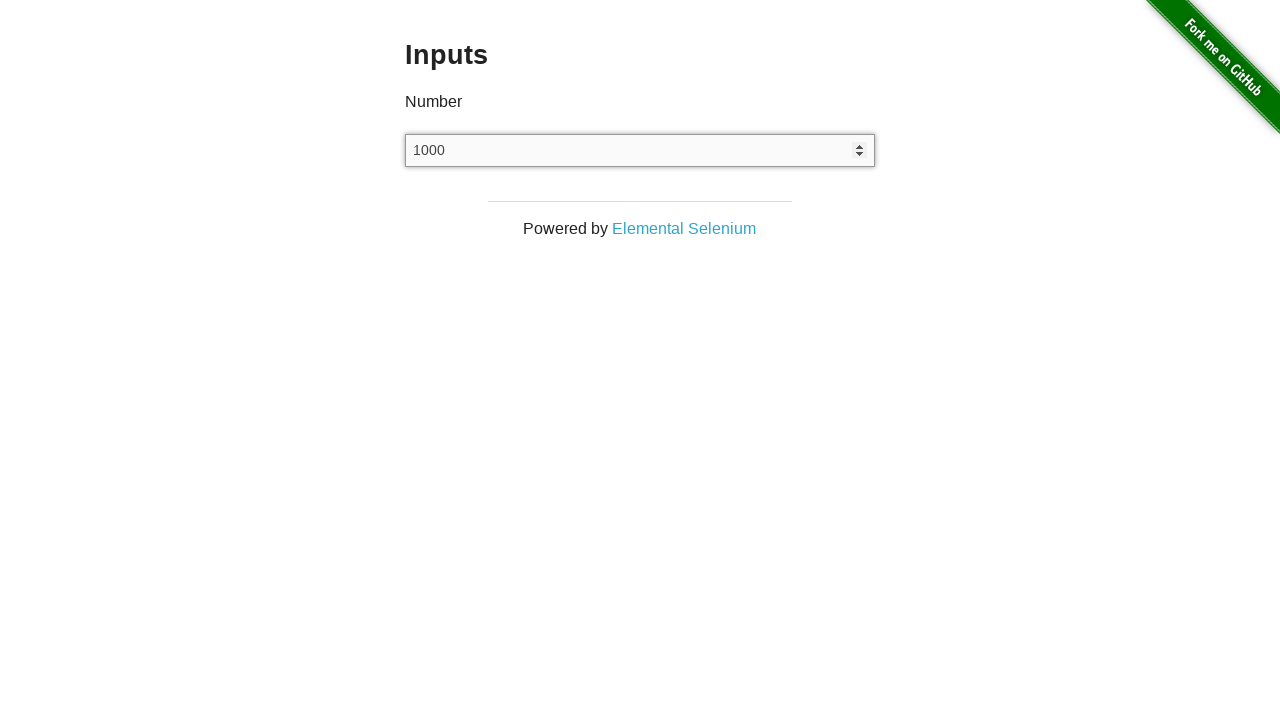

Cleared the number input field on input[type='number']
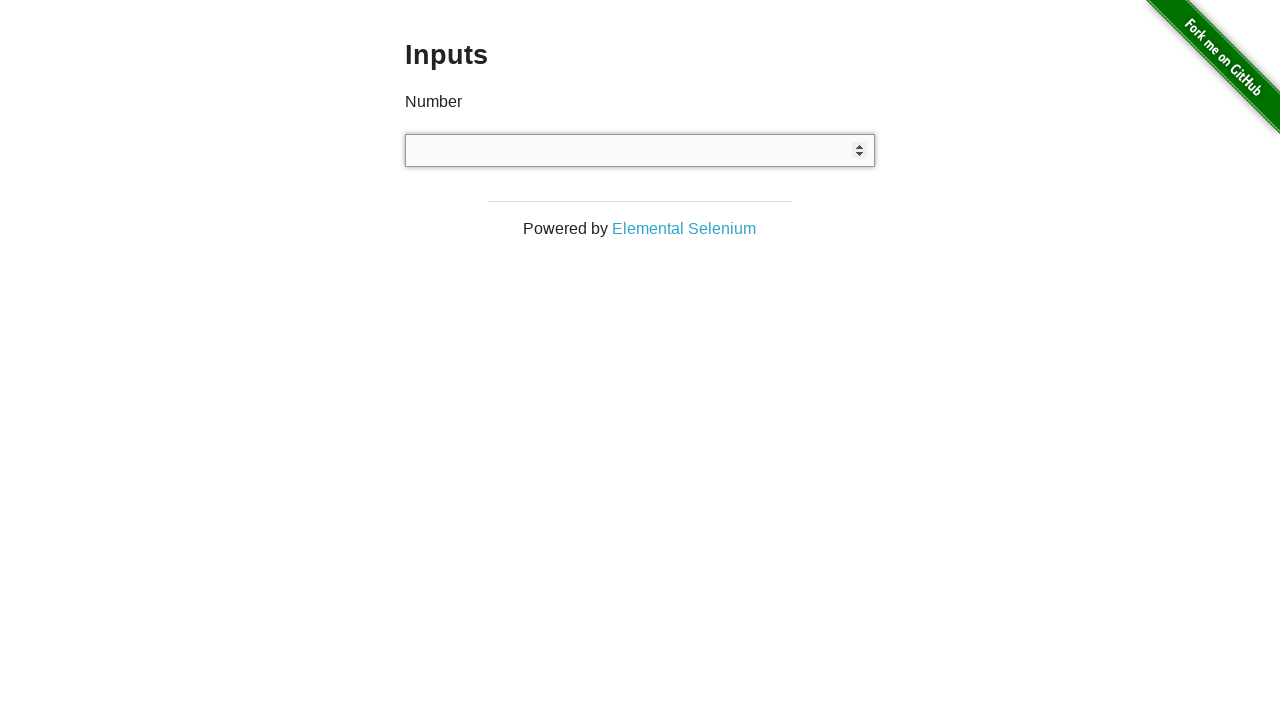

Entered 999 into the number input field on input[type='number']
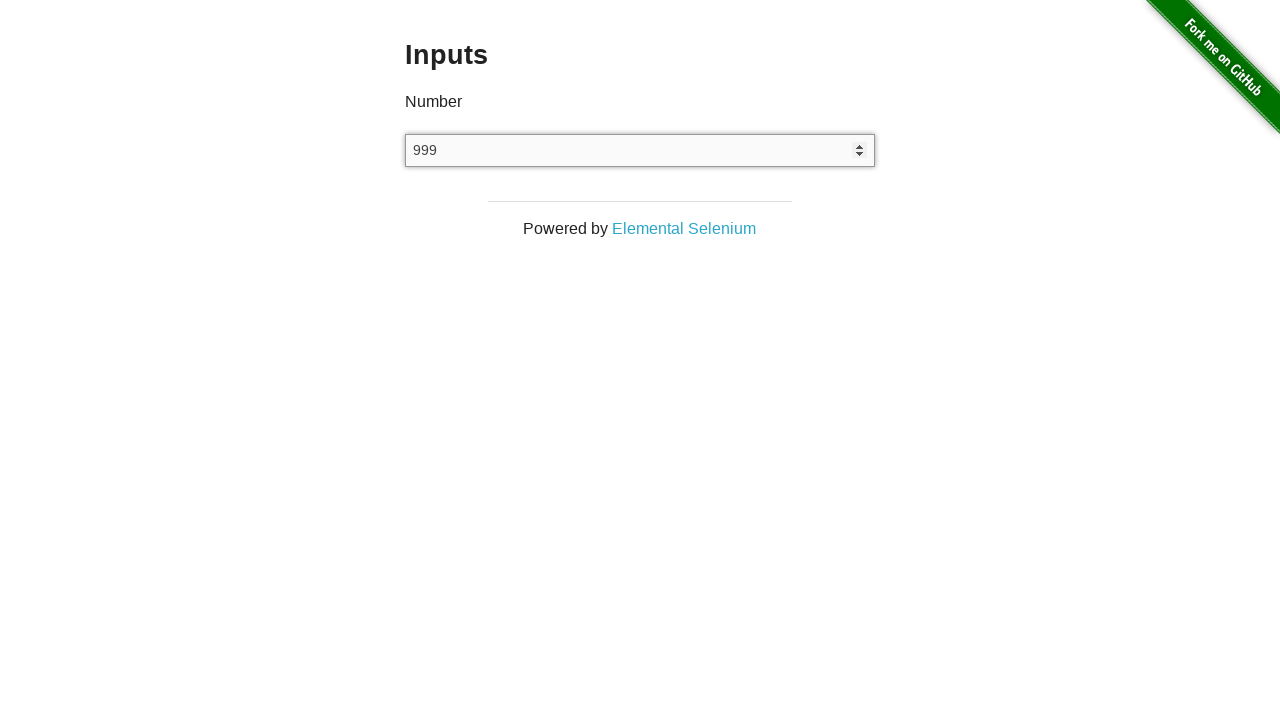

Pressed Enter to confirm the value 999 on input[type='number']
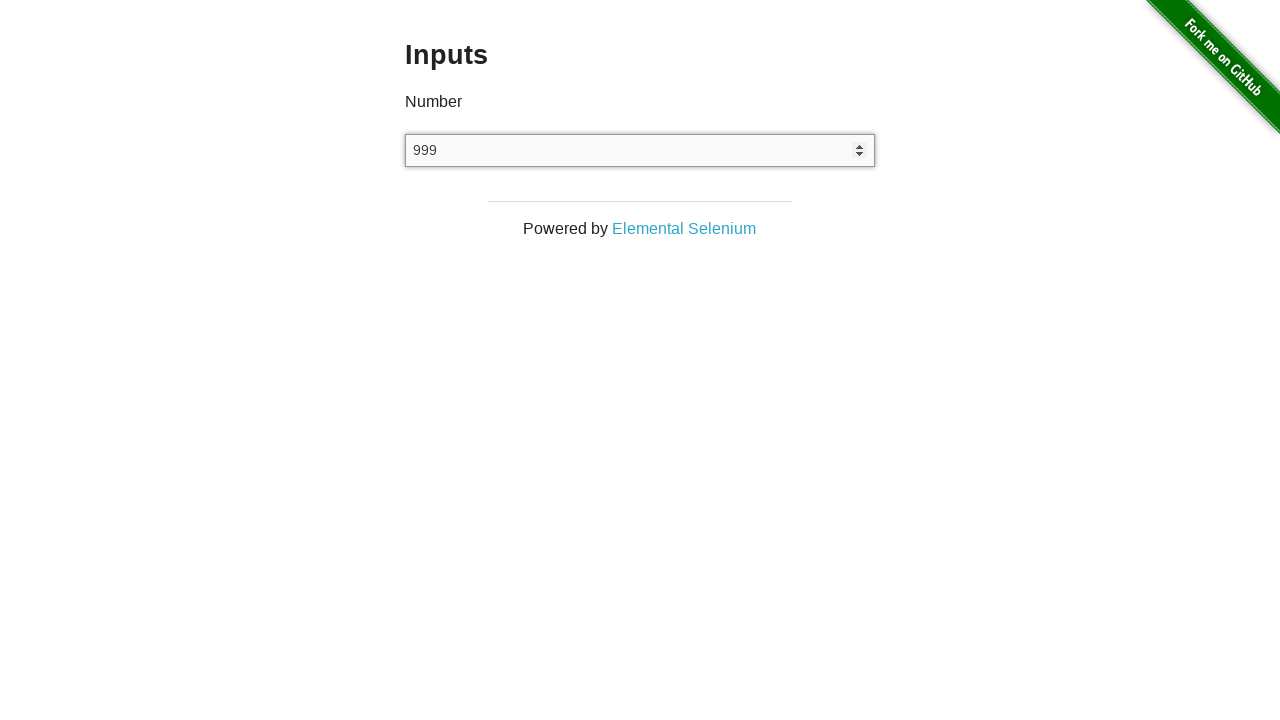

Waited 1 second for the action to complete
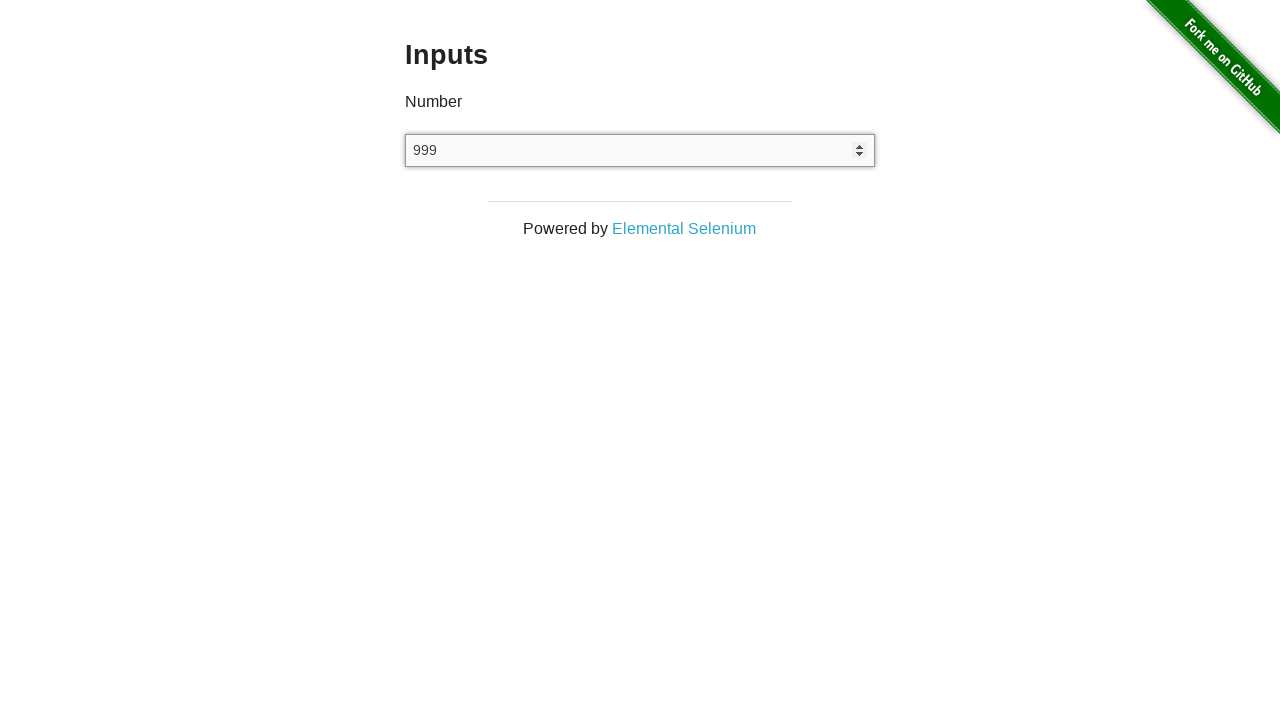

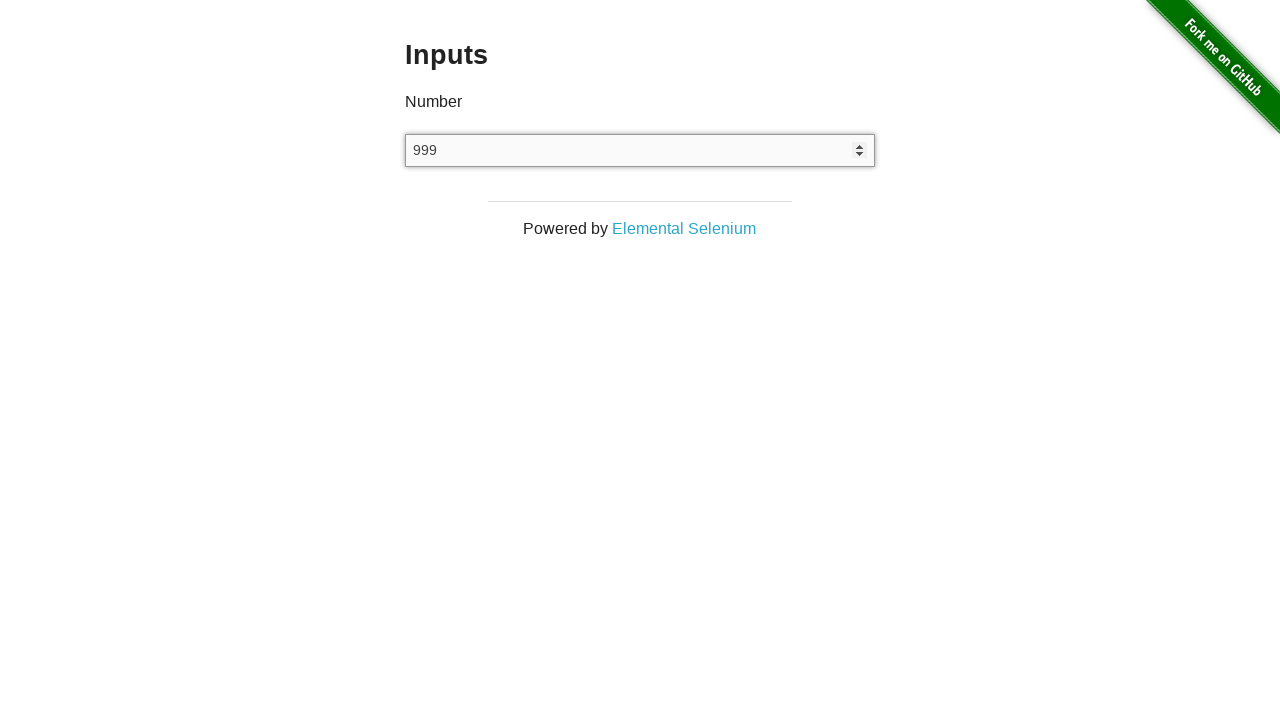